Tests a practice form by checking a checkbox, selecting gender, filling password, submitting the form, then navigating to Shop and adding a Blackberry product to cart

Starting URL: https://rahulshettyacademy.com/angularpractice/

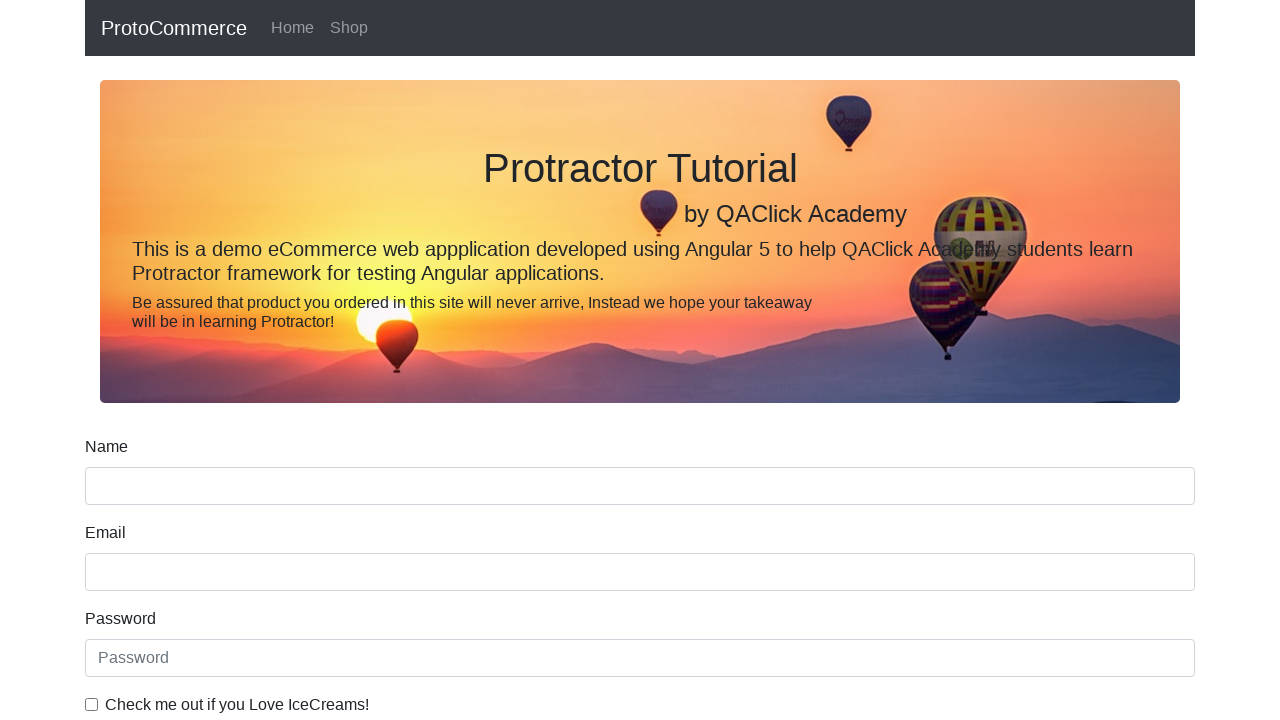

Checked the ice cream checkbox at (92, 704) on internal:label="Check me out if you Love IceCreams!"i
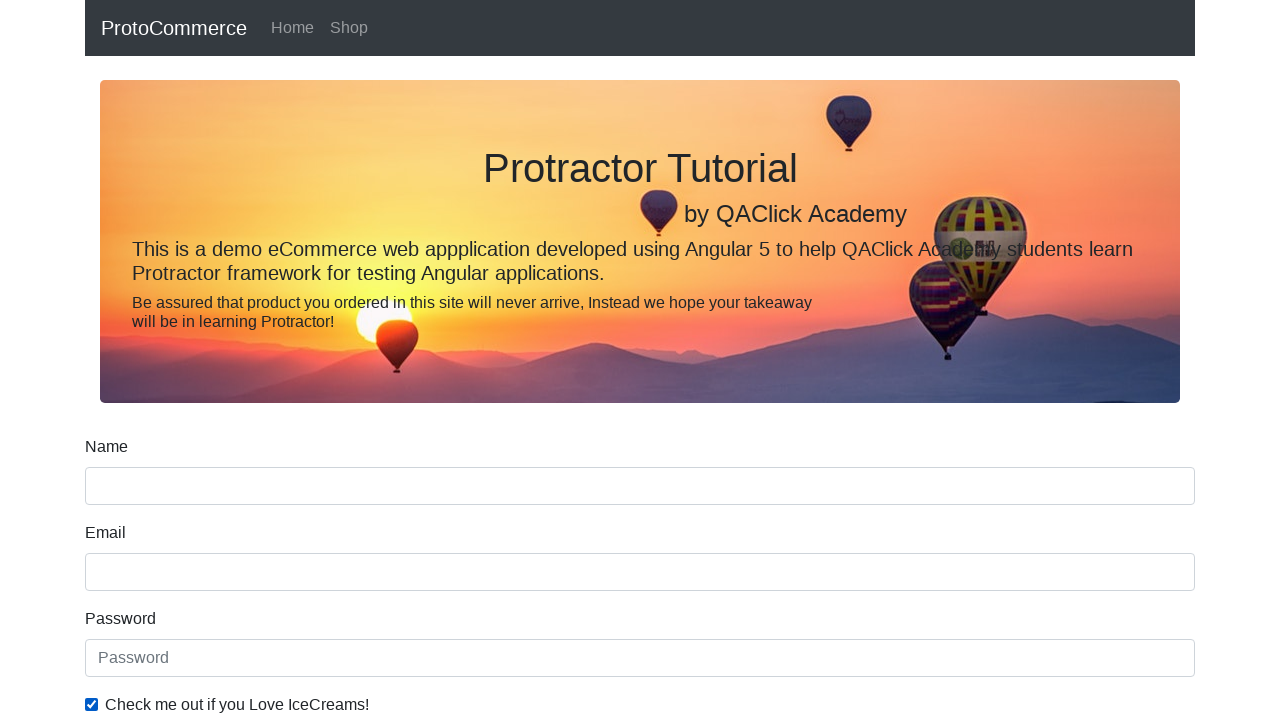

Selected 'Male' from gender dropdown on internal:label="Gender"i
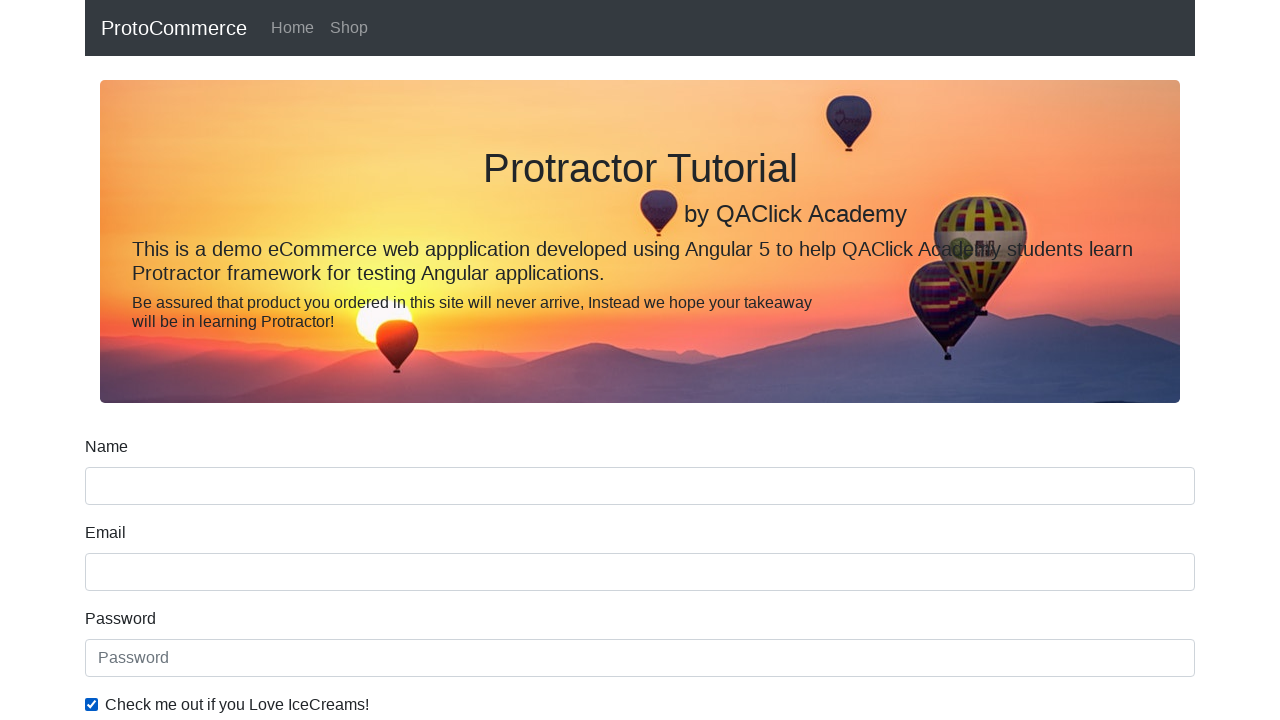

Selected the 'Employed' radio button at (326, 360) on internal:label="Employed"i
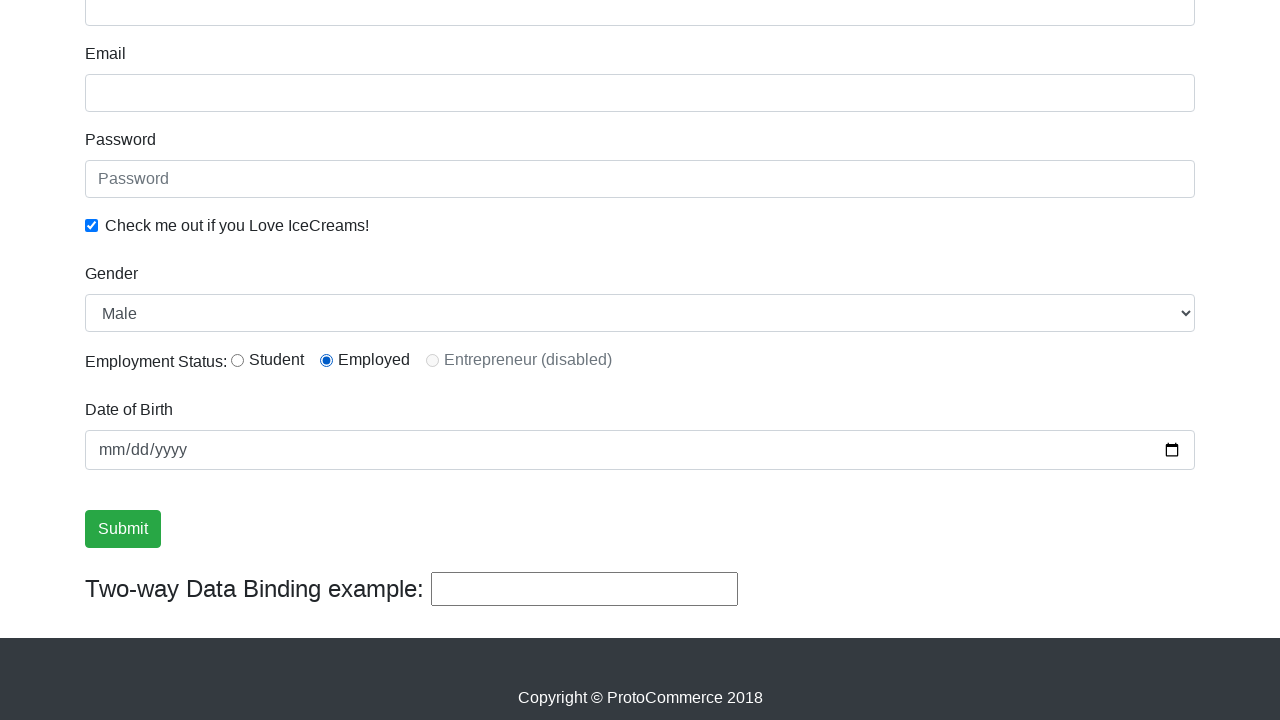

Filled password field with 'Test@123' on internal:attr=[placeholder="Password"i]
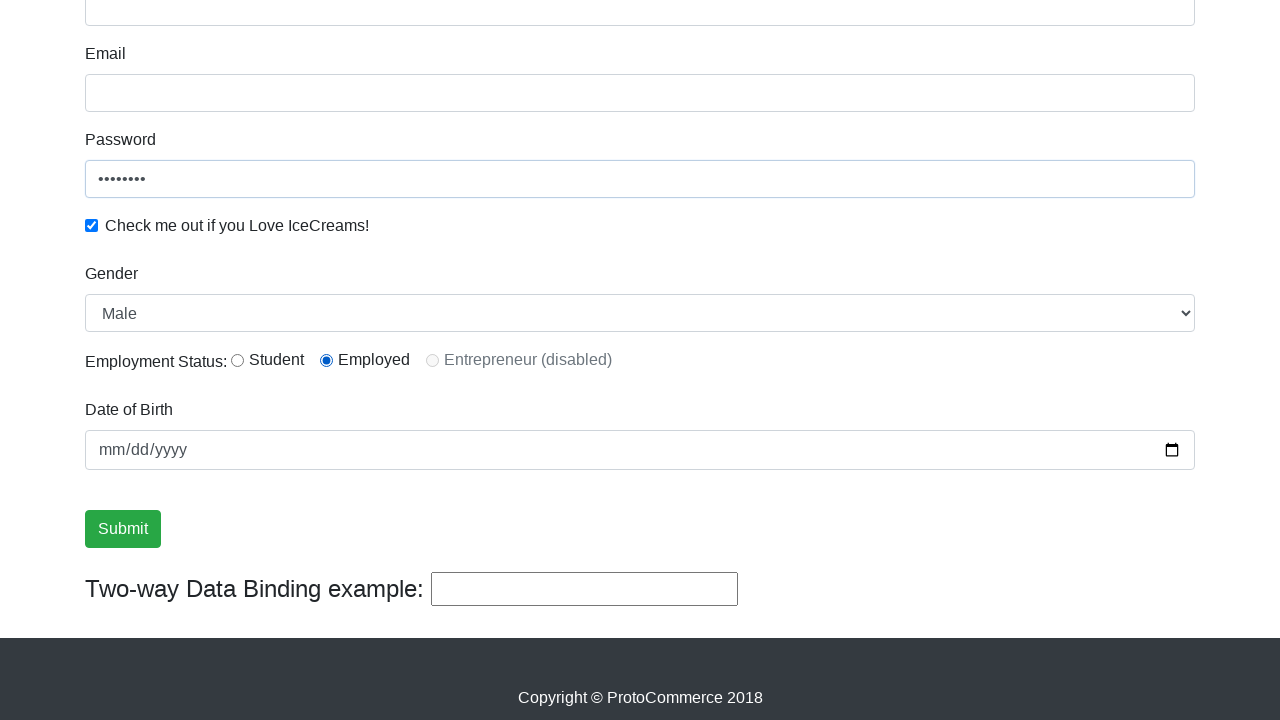

Clicked the Submit button at (123, 529) on internal:role=button[name="Submit"i]
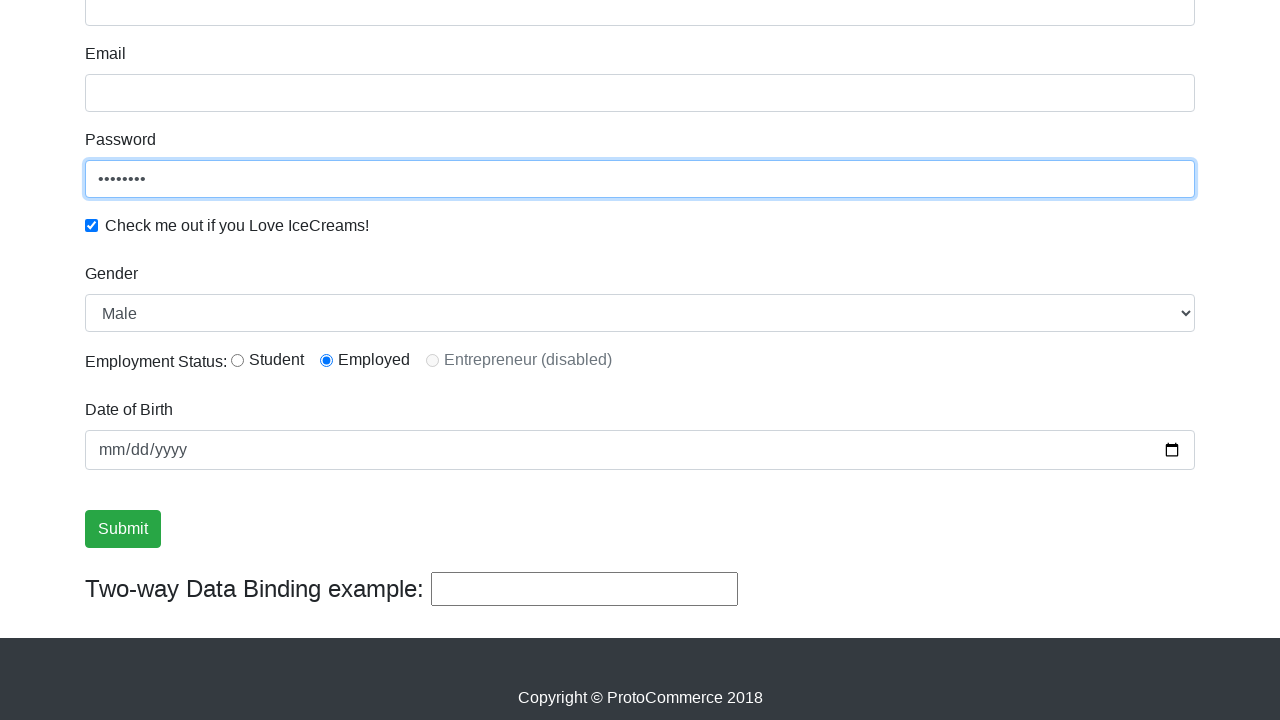

Form submission success message appeared
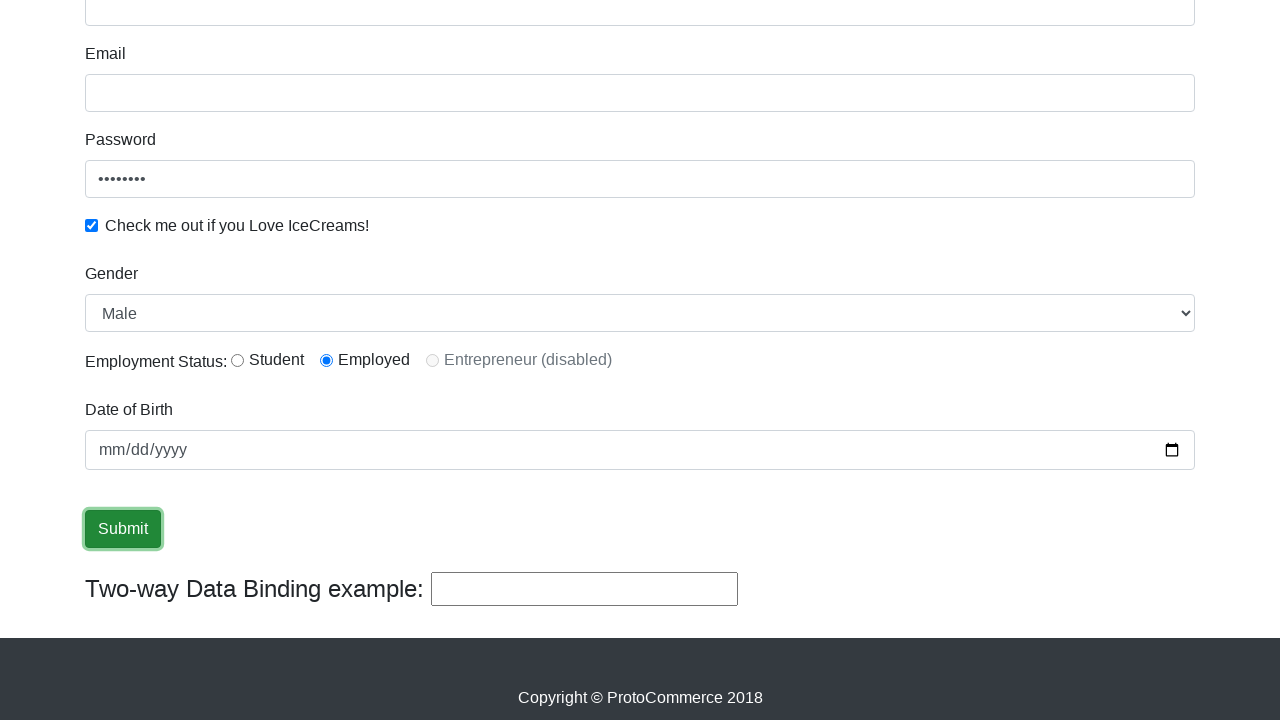

Clicked the Shop navigation link at (349, 28) on internal:role=link[name="Shop"i]
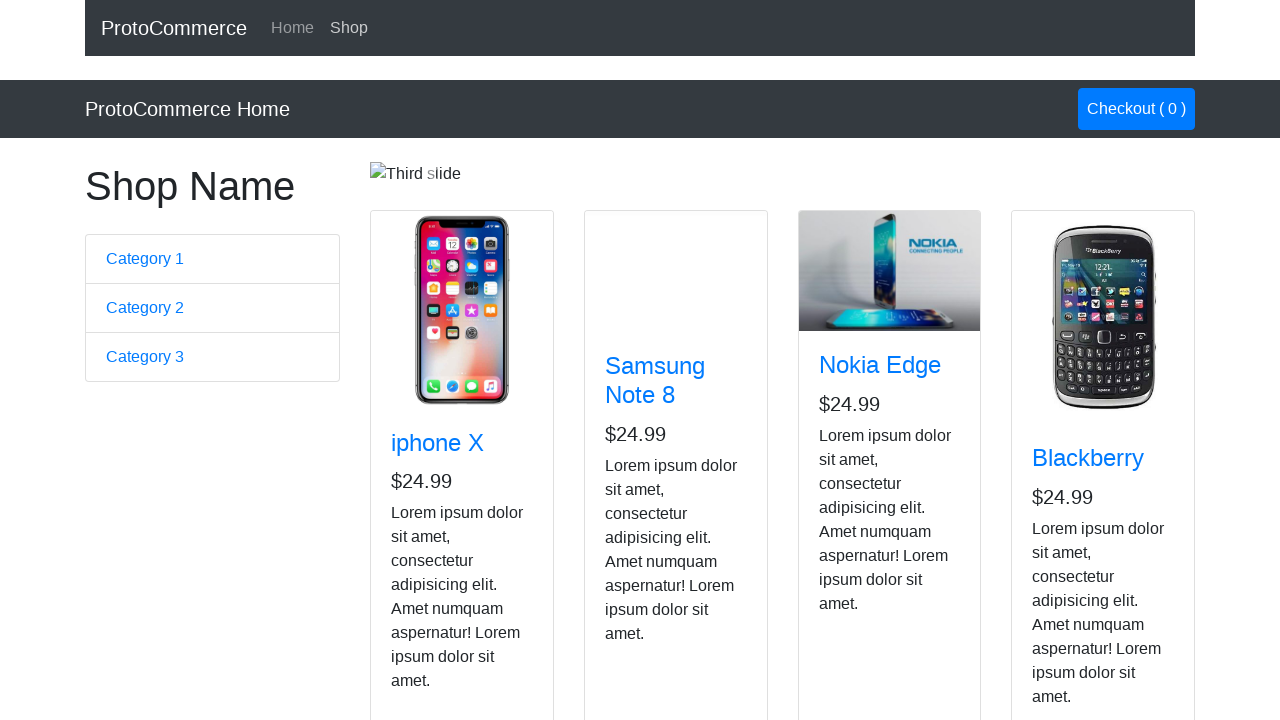

Clicked add to cart button on Blackberry product at (1068, 528) on app-card >> internal:has-text="Blackberry"i >> internal:role=button
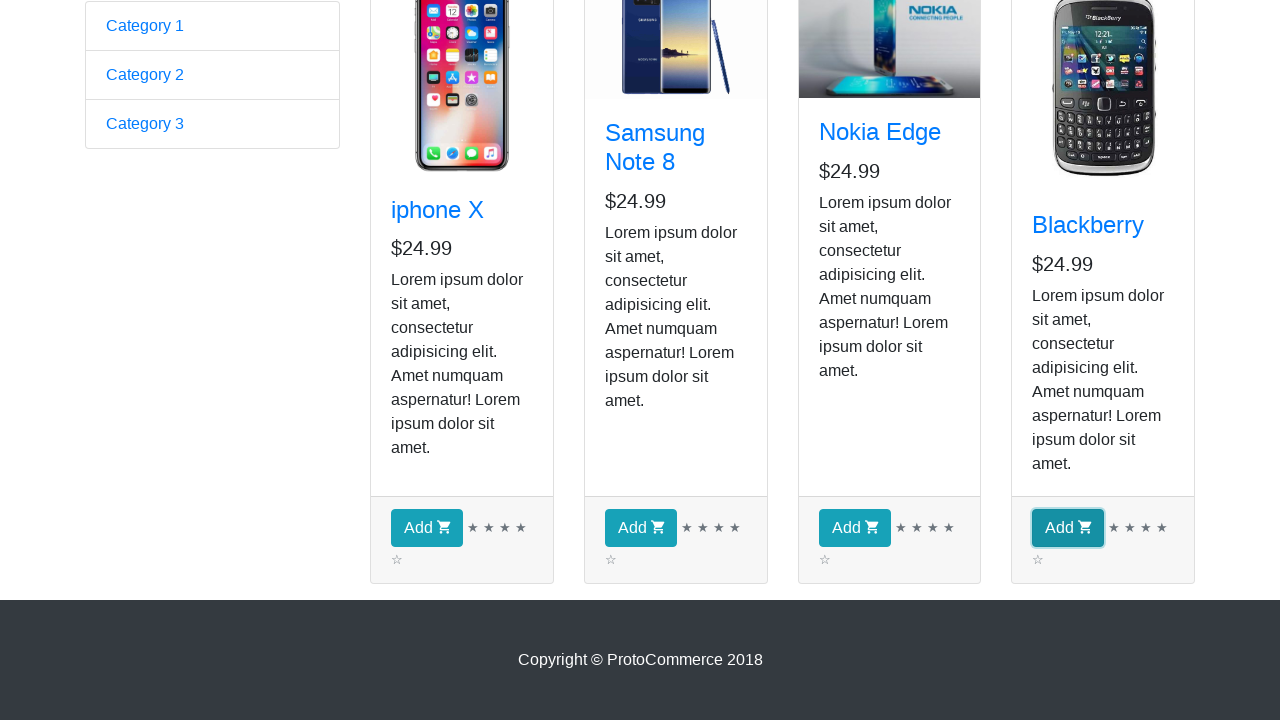

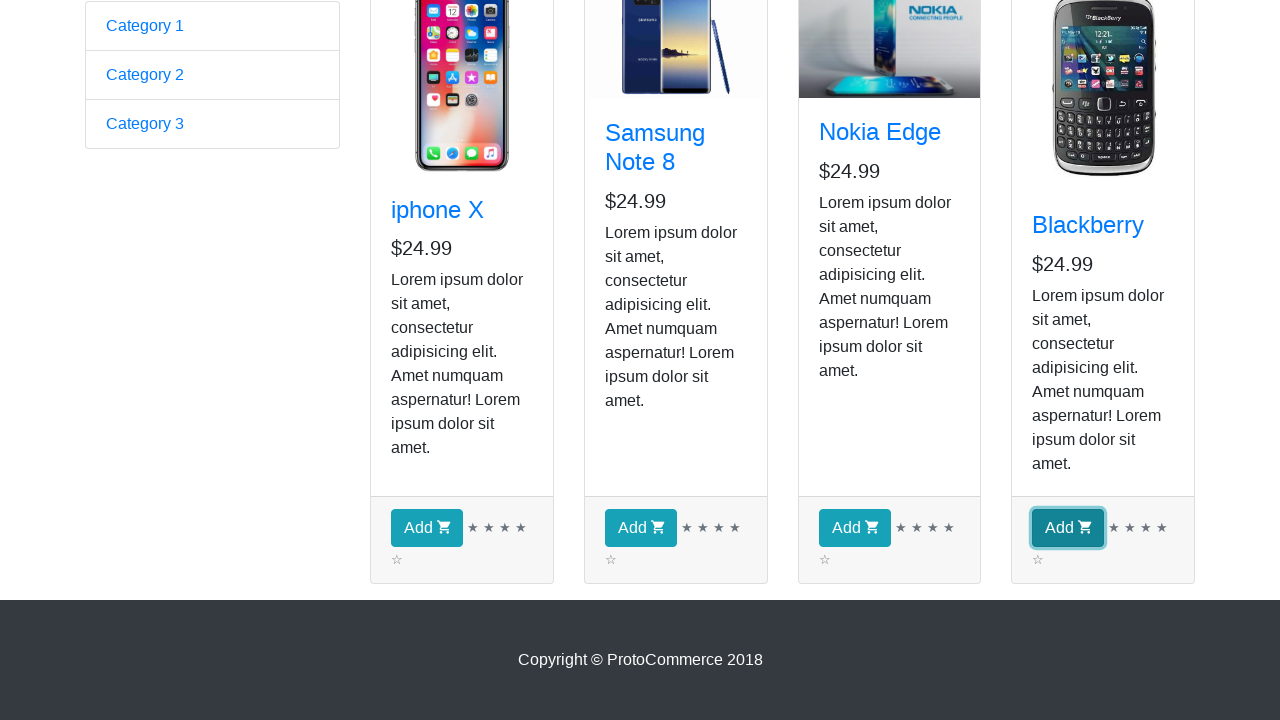